Tests that edits are saved when the edit field loses focus (blur event)

Starting URL: https://demo.playwright.dev/todomvc

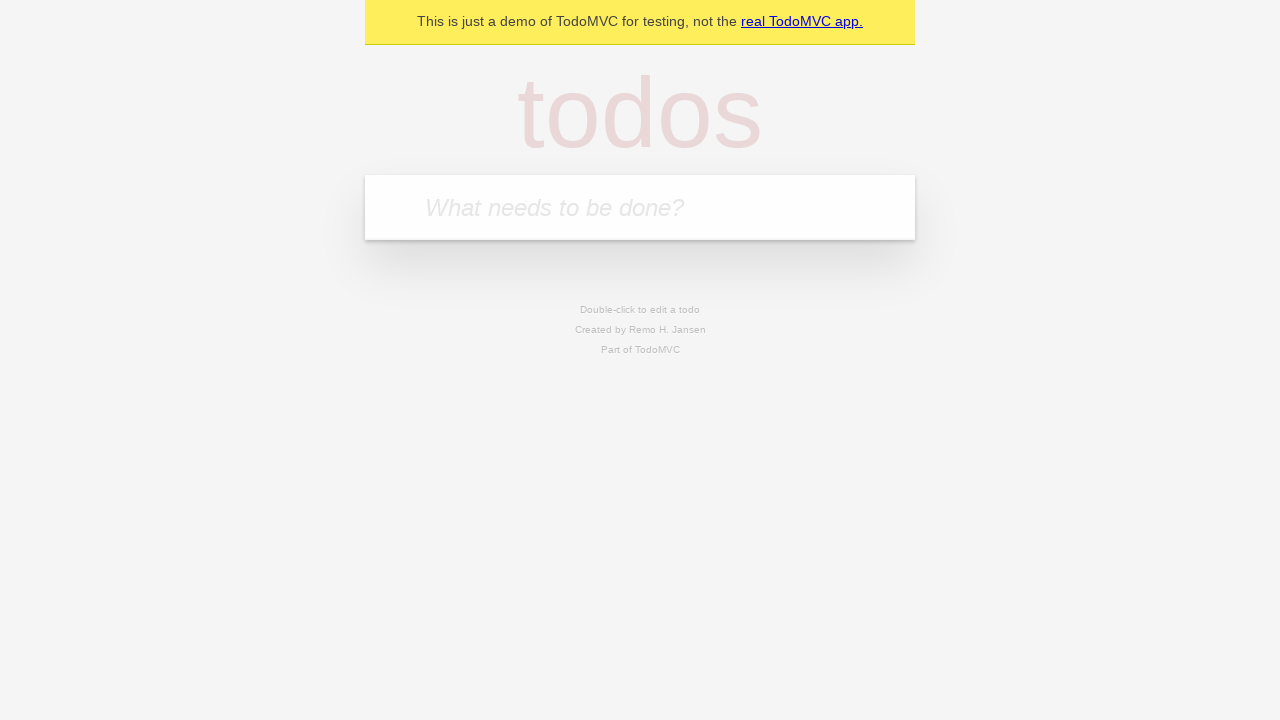

Filled new todo field with 'buy some cheese' on internal:attr=[placeholder="What needs to be done?"i]
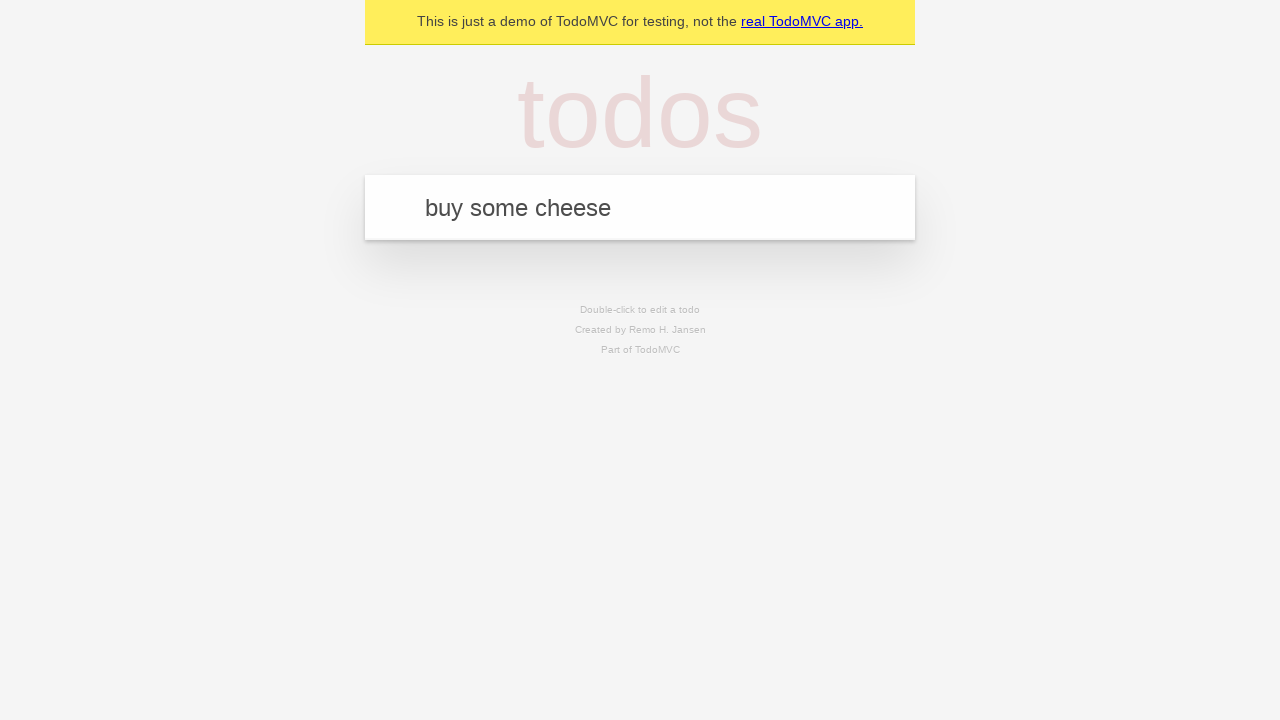

Pressed Enter to create first todo on internal:attr=[placeholder="What needs to be done?"i]
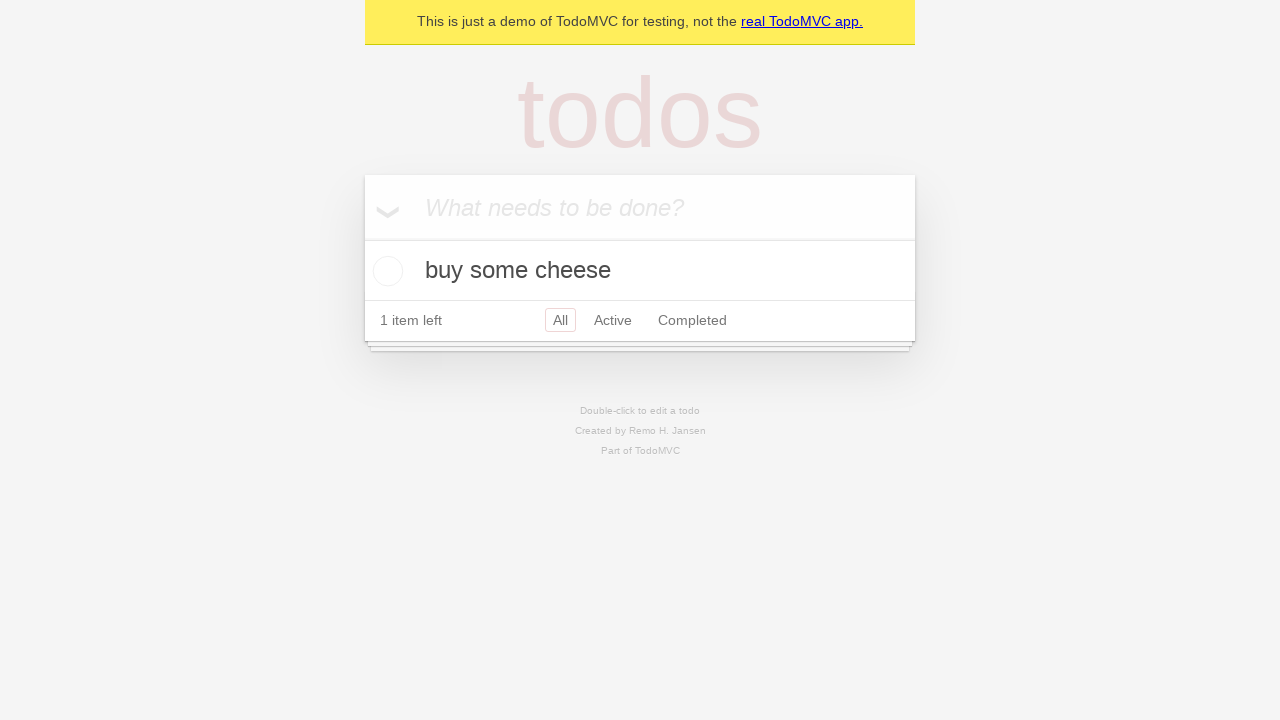

Filled new todo field with 'feed the cat' on internal:attr=[placeholder="What needs to be done?"i]
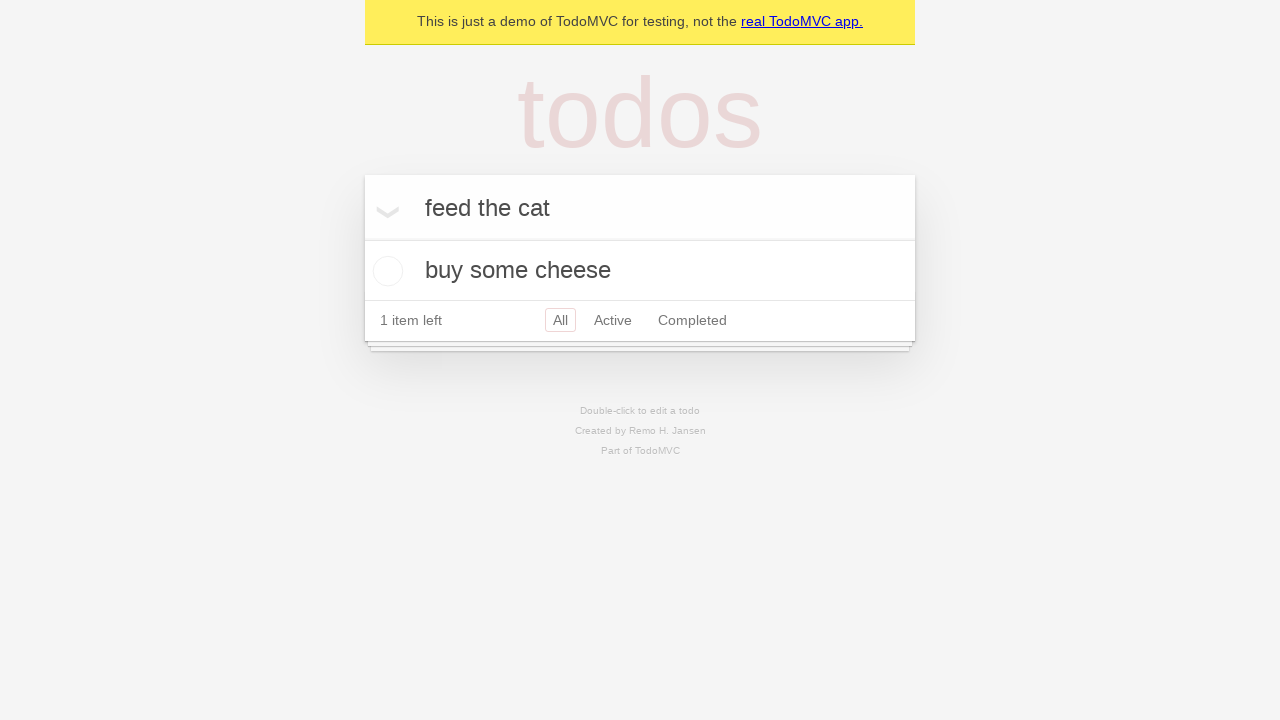

Pressed Enter to create second todo on internal:attr=[placeholder="What needs to be done?"i]
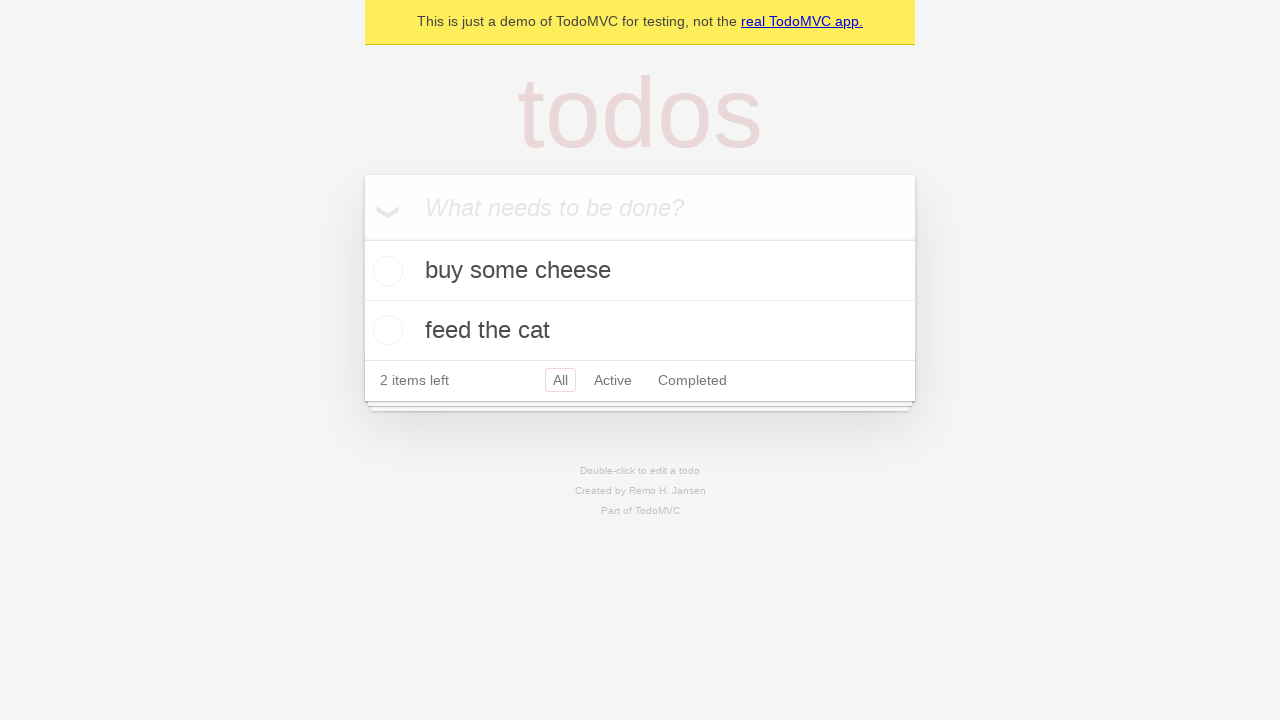

Filled new todo field with 'book a doctors appointment' on internal:attr=[placeholder="What needs to be done?"i]
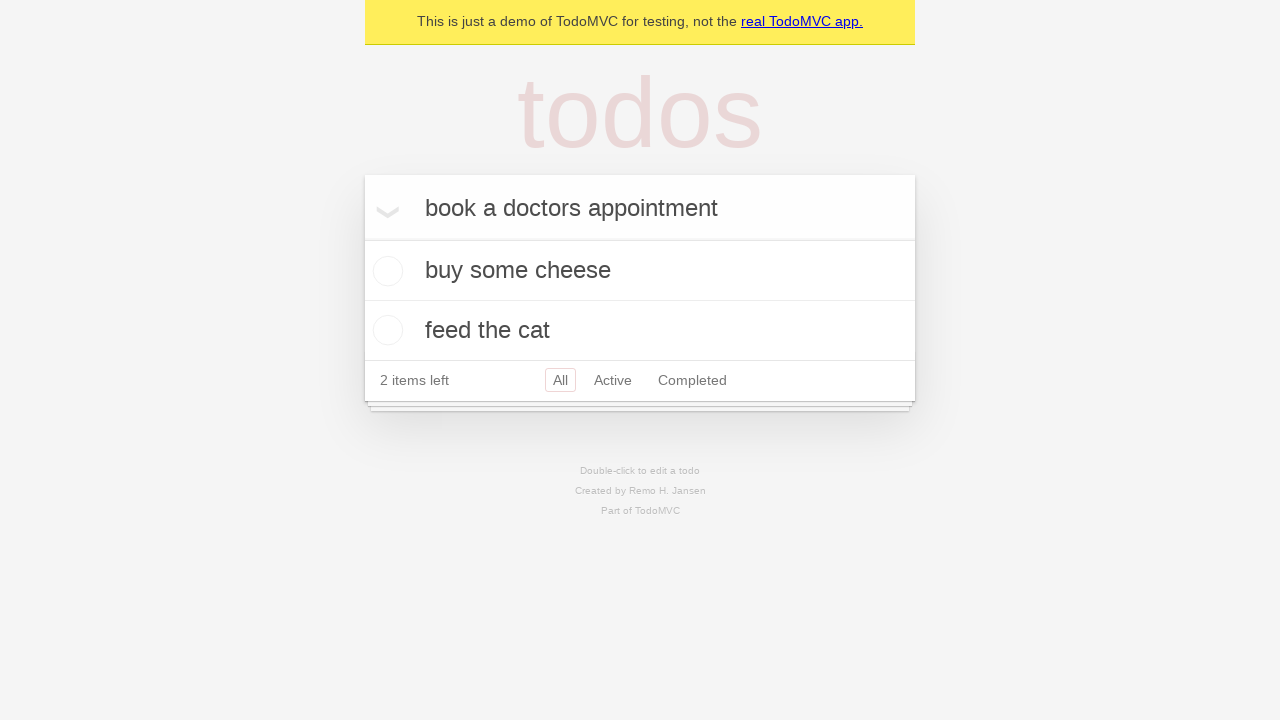

Pressed Enter to create third todo on internal:attr=[placeholder="What needs to be done?"i]
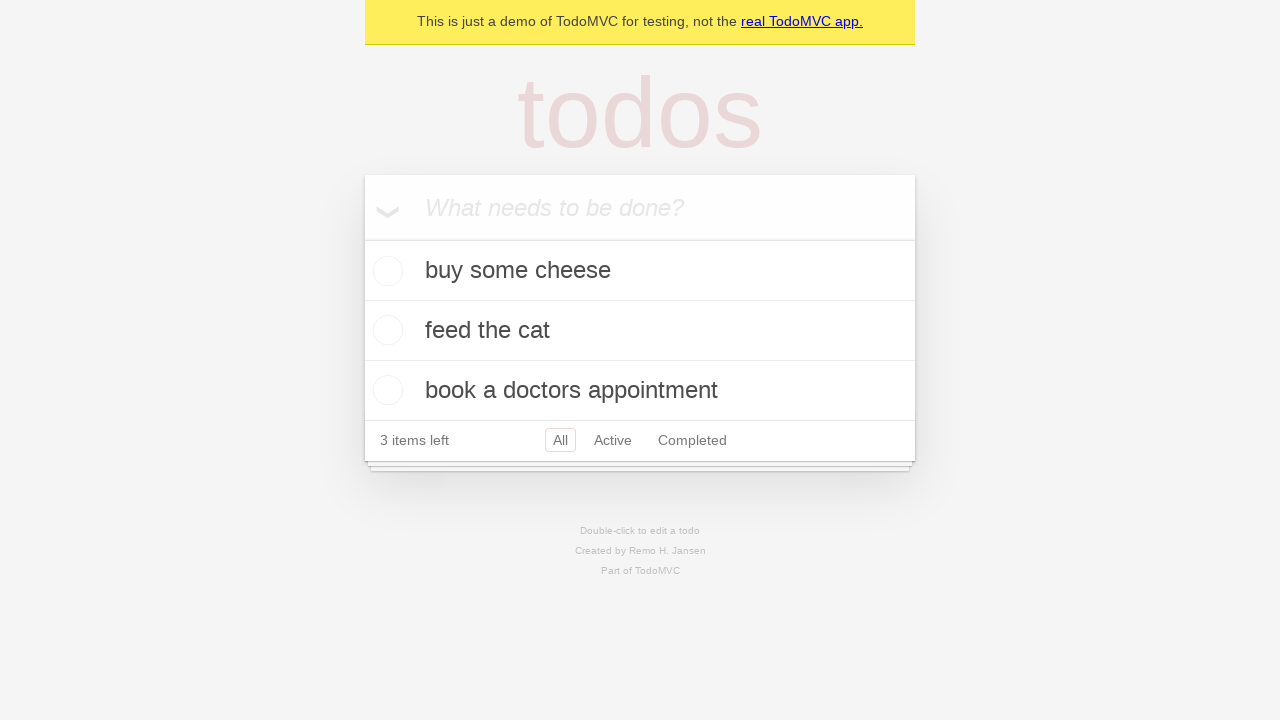

Double-clicked second todo item to enter edit mode at (640, 331) on internal:testid=[data-testid="todo-item"s] >> nth=1
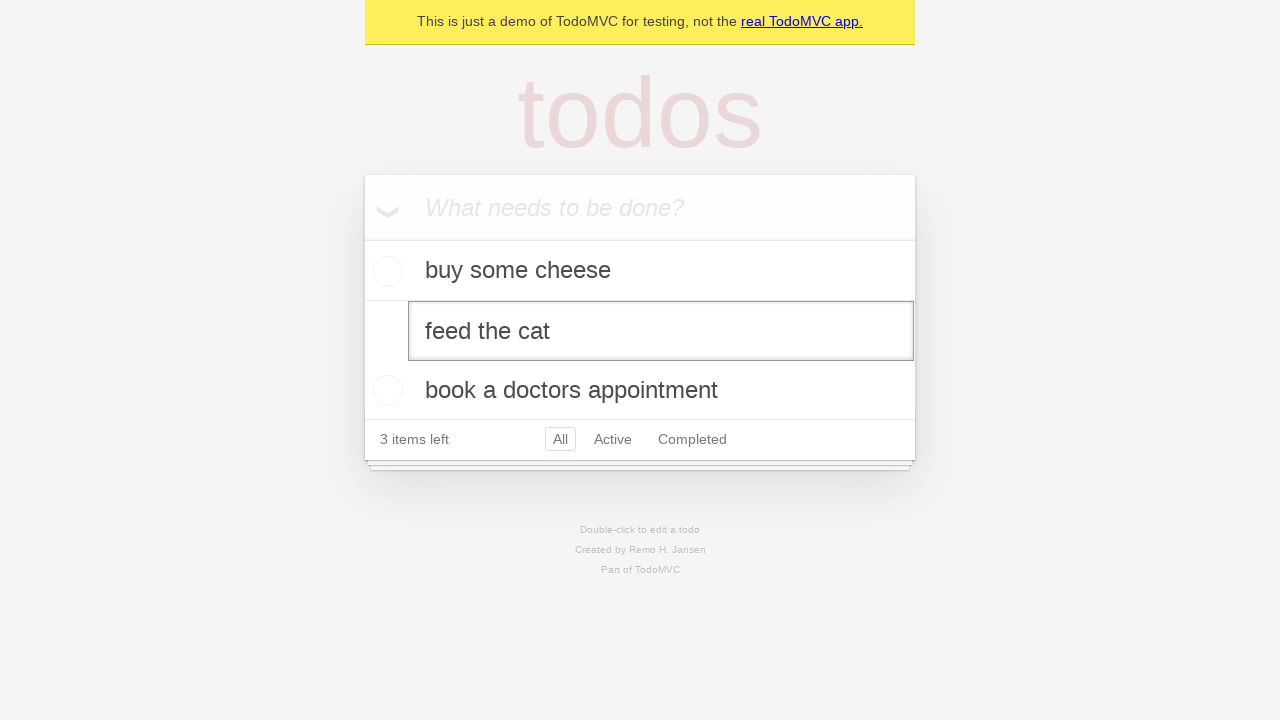

Filled edit field with 'buy some sausages' on internal:testid=[data-testid="todo-item"s] >> nth=1 >> internal:role=textbox[nam
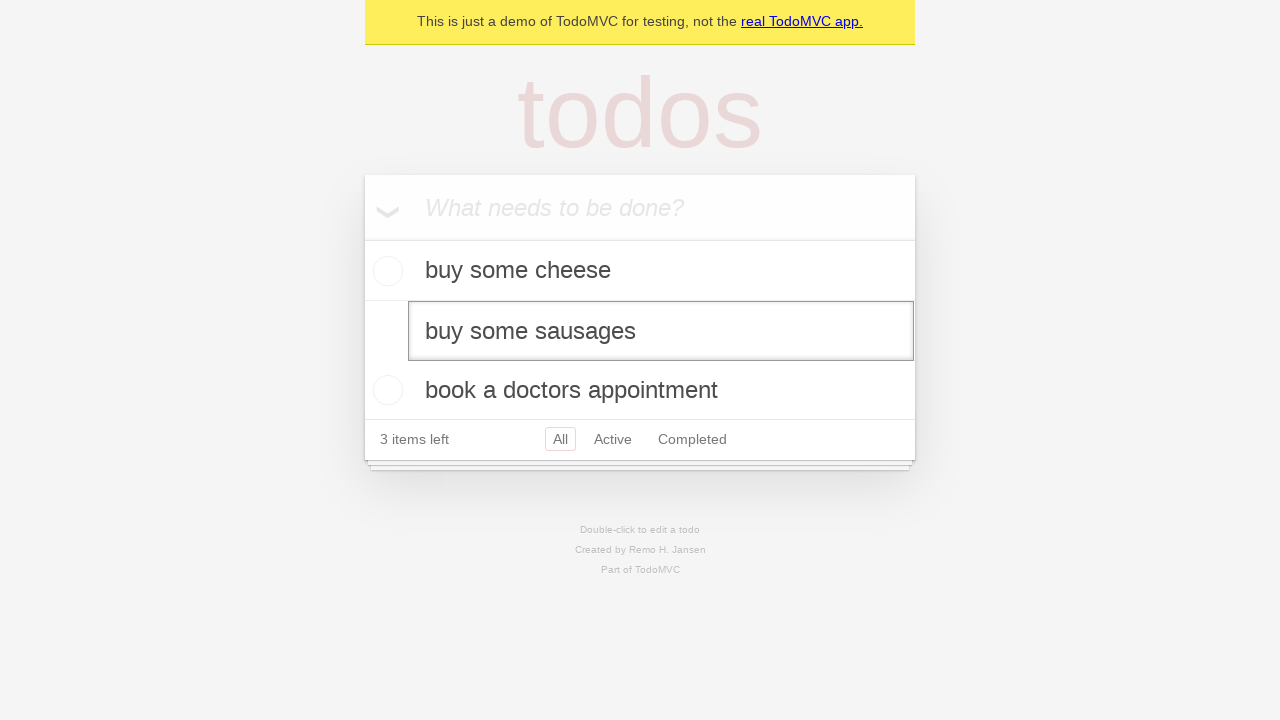

Dispatched blur event on edit field to save changes
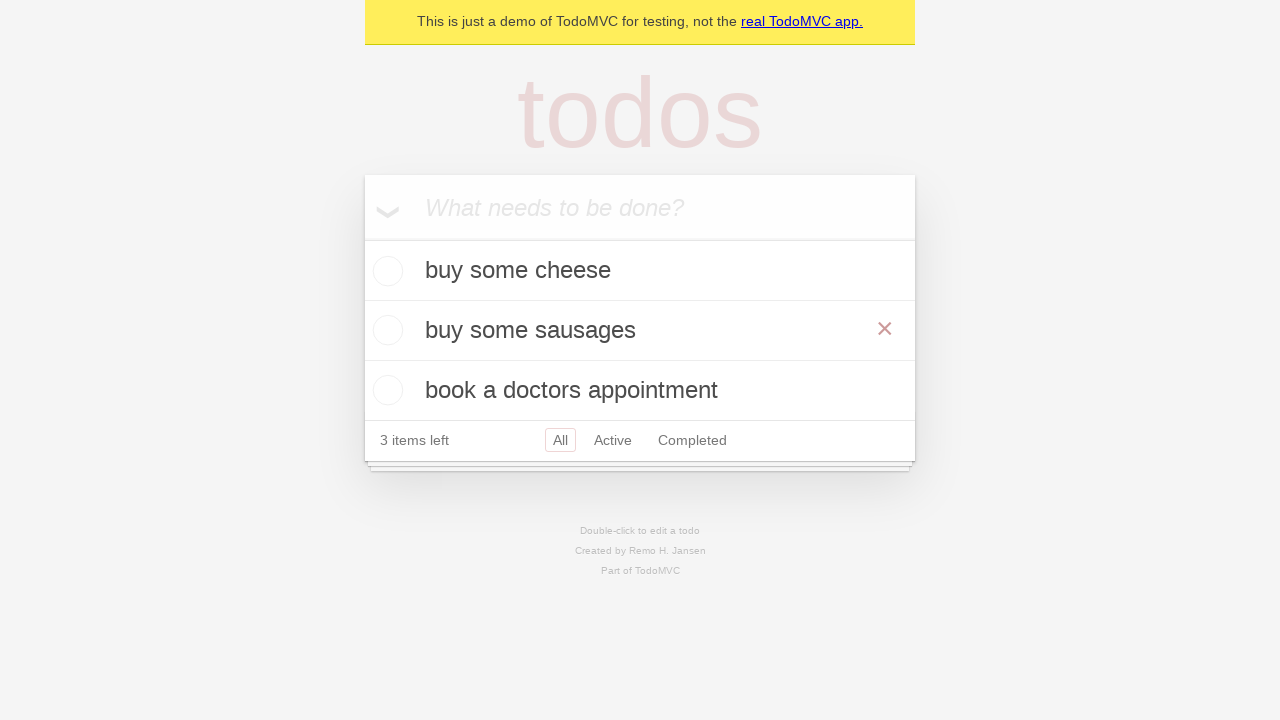

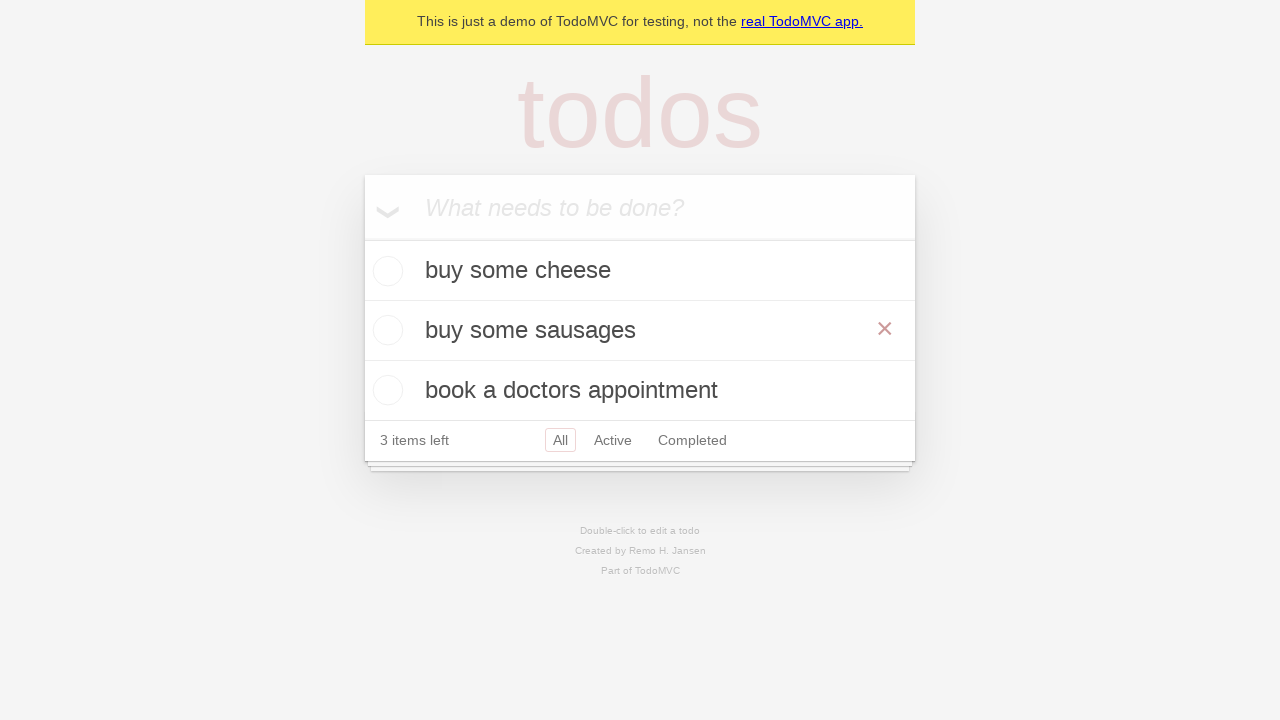